Tests DuckDuckGo search functionality using Firefox by entering a search query and pressing Enter to submit

Starting URL: https://duckduckgo.com

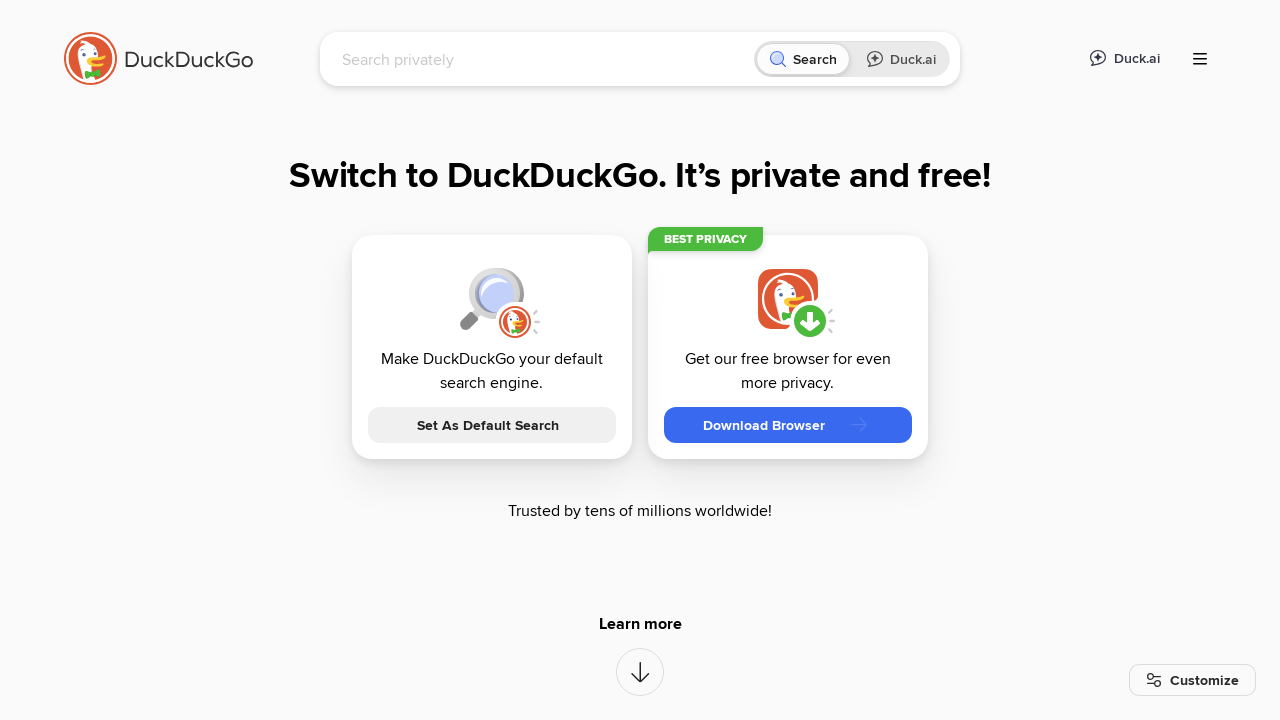

Filled search box with query 'Is Grid backward compatible?' on input[name='q']
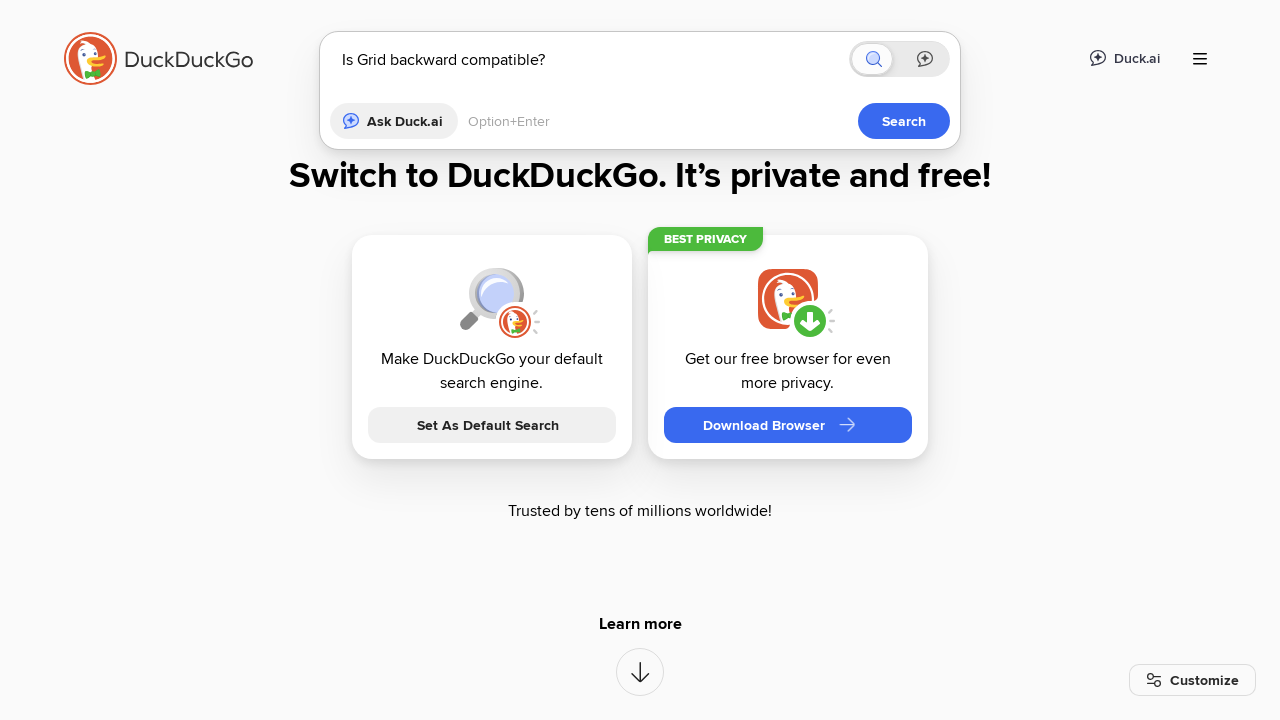

Pressed Enter to submit search query on input[name='q']
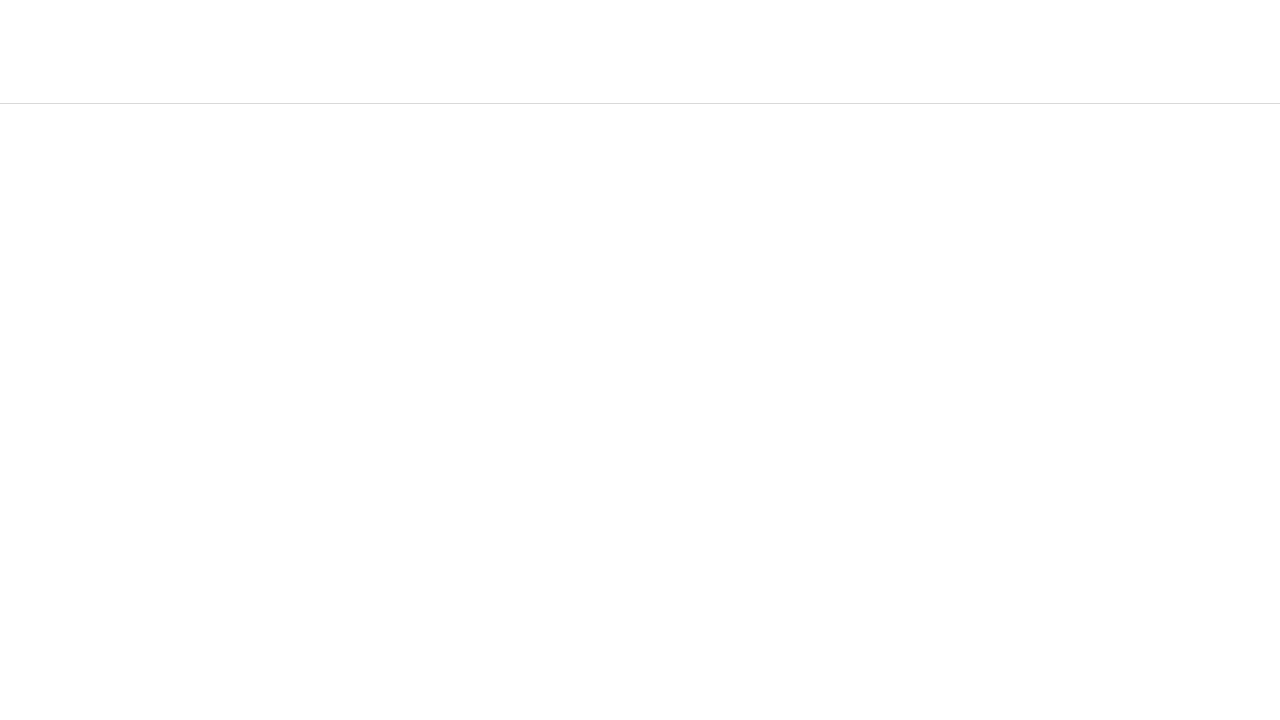

Search results page loaded (networkidle)
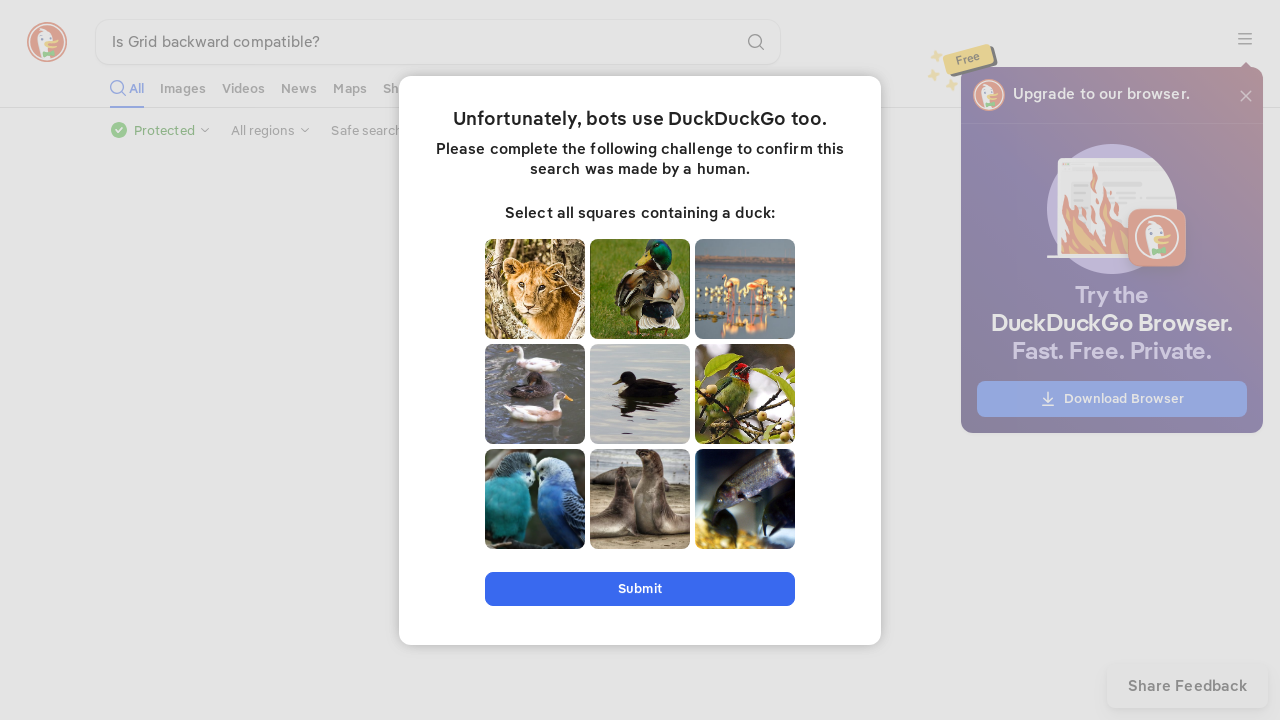

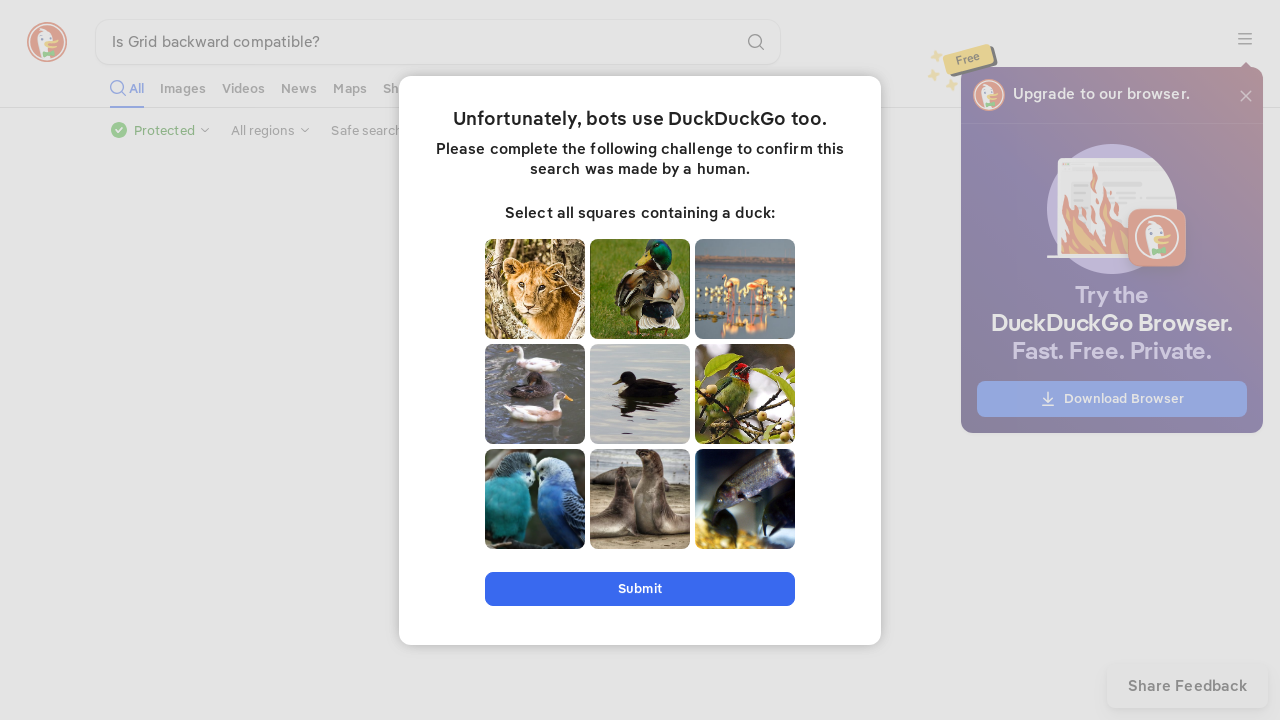